Tests mouse hover functionality by hovering over a navigation menu item to trigger any hover effects or dropdown menus

Starting URL: http://demoqa.com/menu/

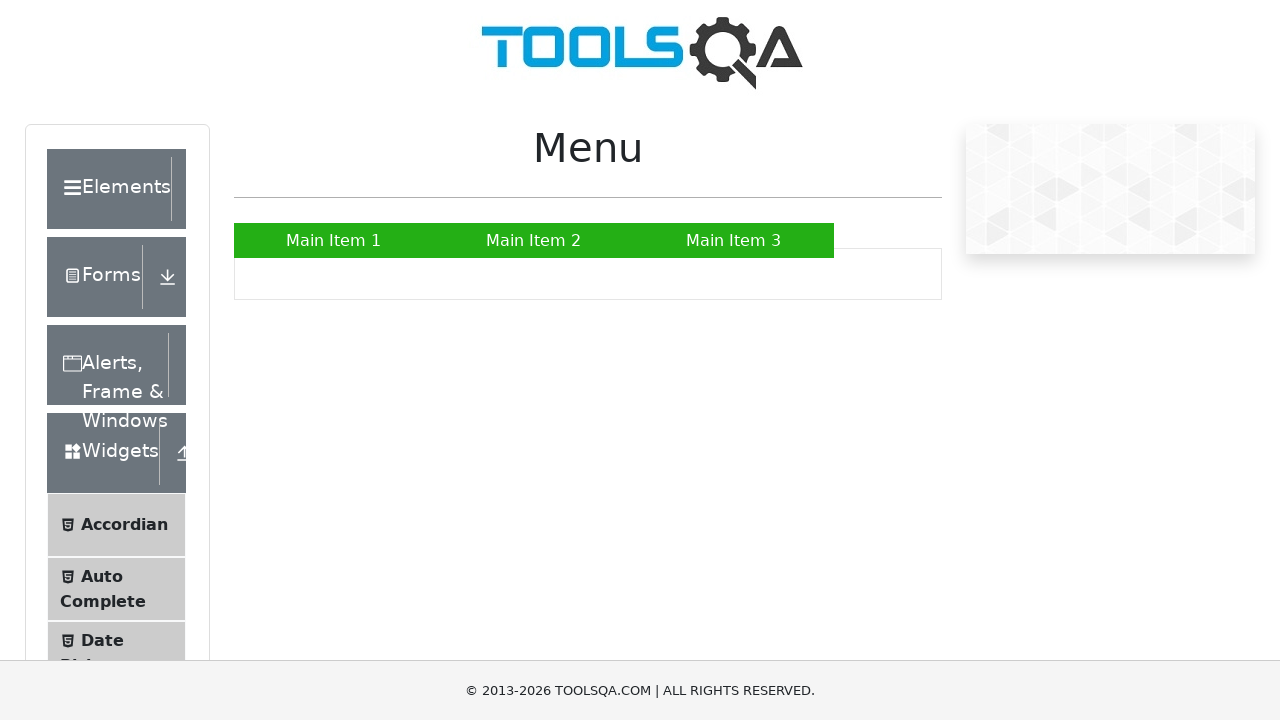

Located the second navigation menu item
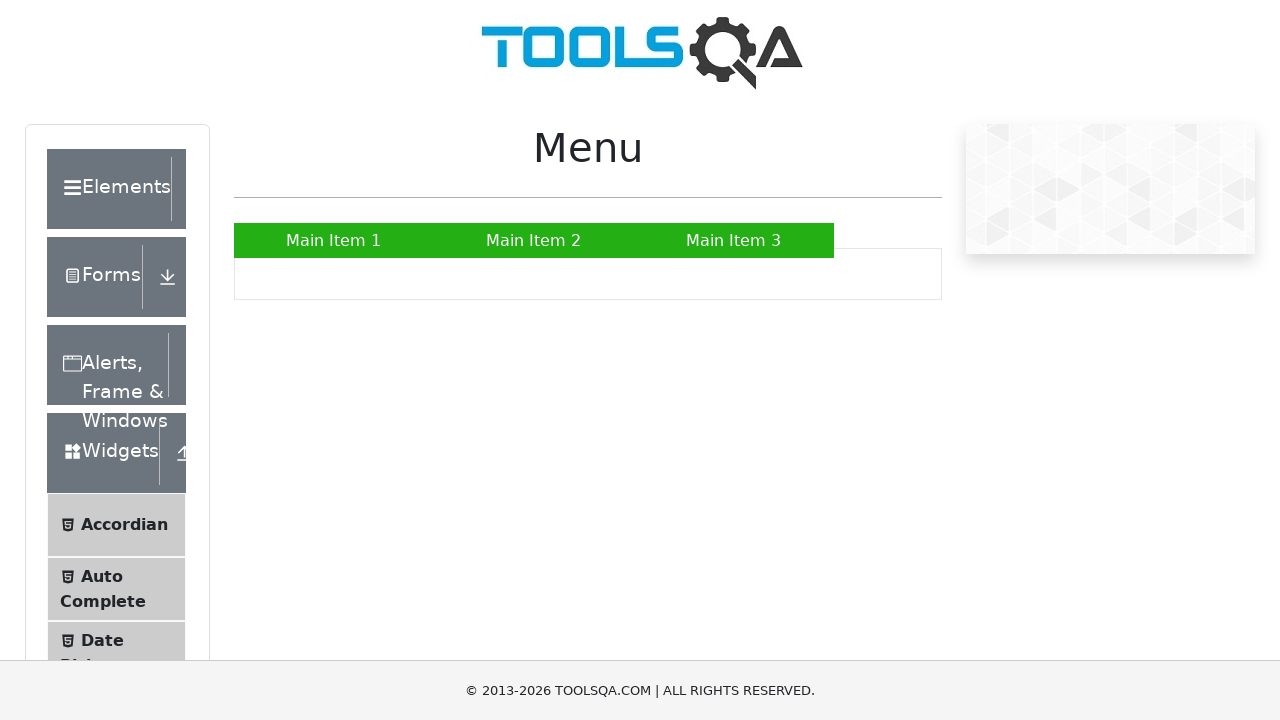

Hovered over the second navigation menu item to trigger hover effects at (534, 240) on xpath=//*[@id='nav']/li[2]/a
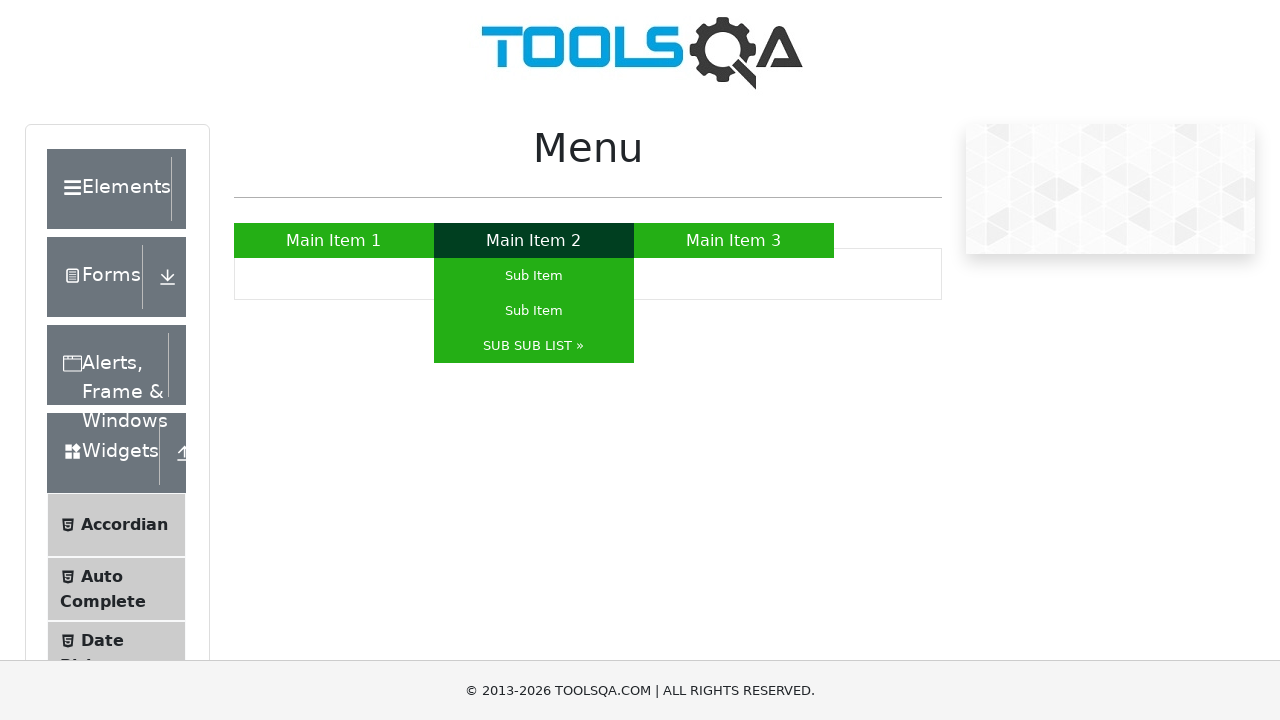

Waited 500ms to observe hover effects or dropdown menu appearance
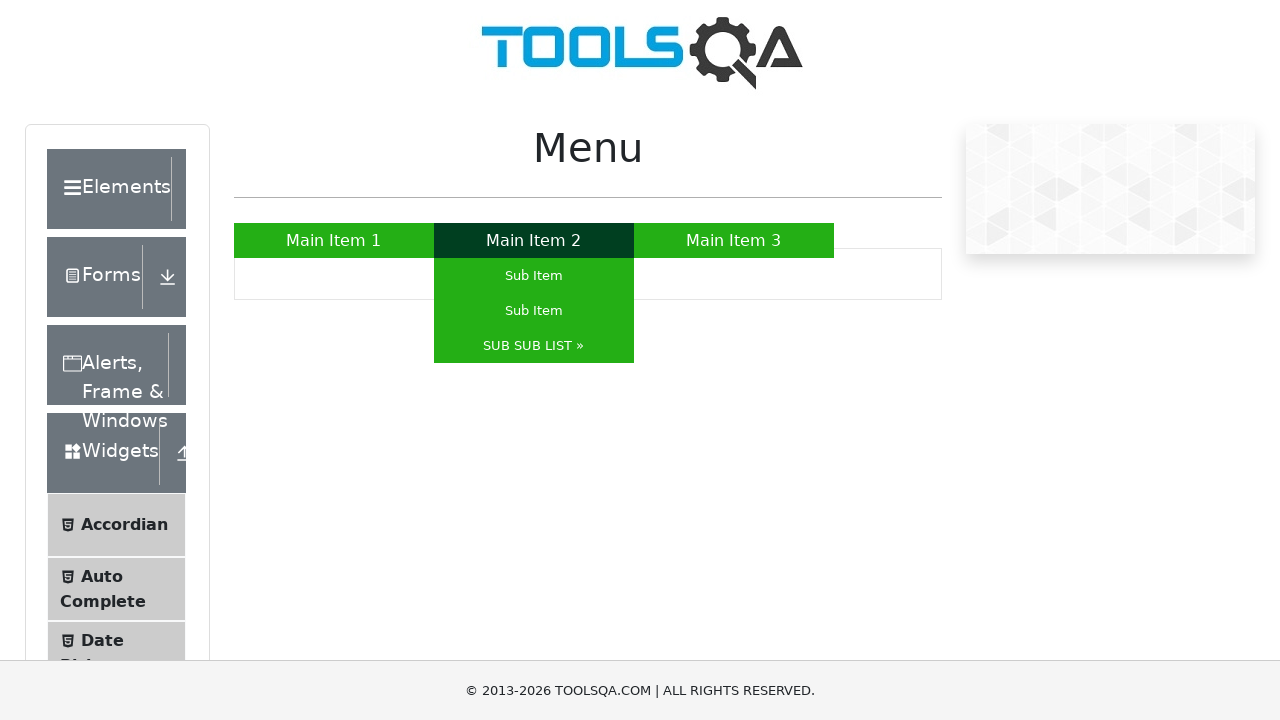

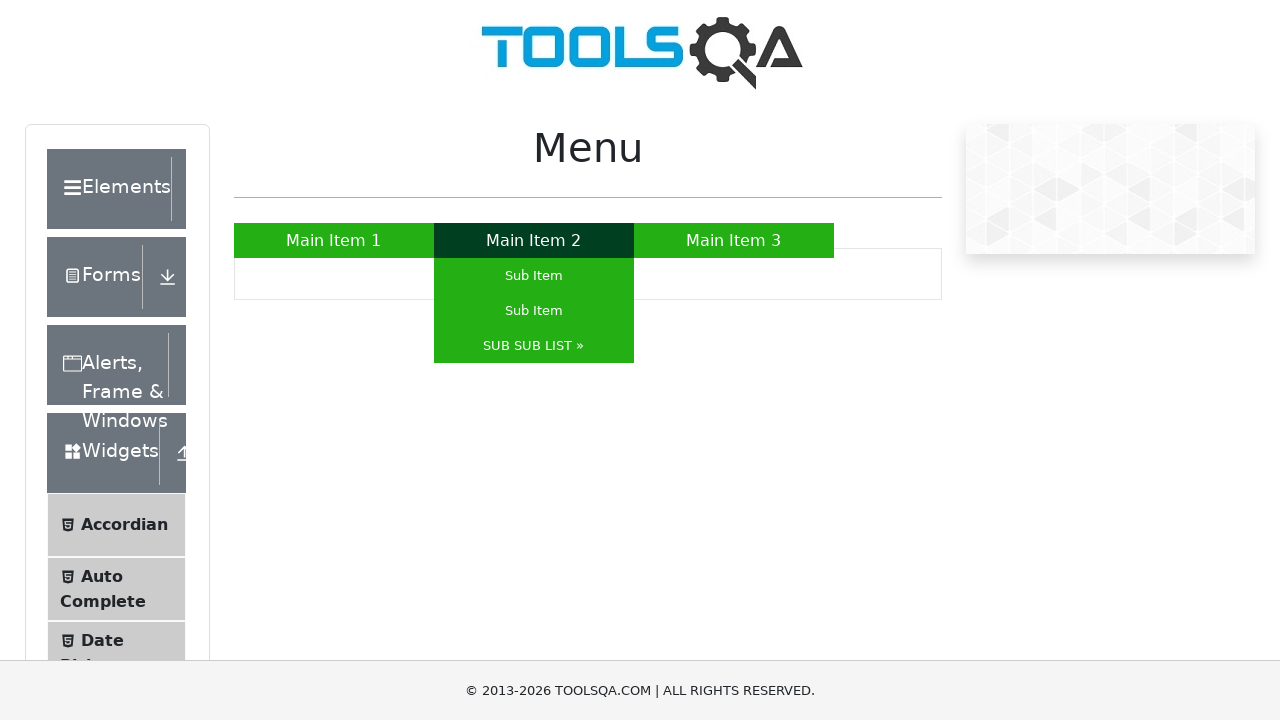